Tests various link behaviors on a demo page, including links that open in new tabs and links that trigger API calls with different HTTP status codes (201, 204, 301, 400, 401, 403, 404)

Starting URL: https://demoqa.com/links

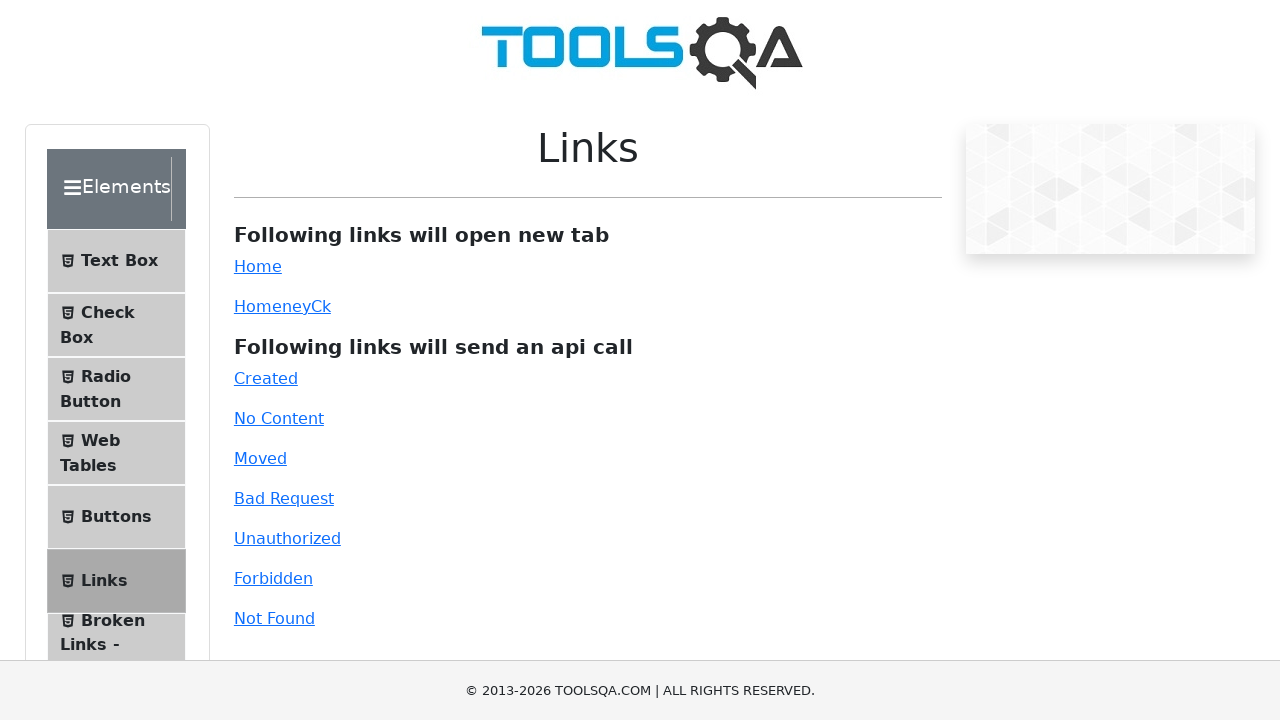

Waited for first section header to load
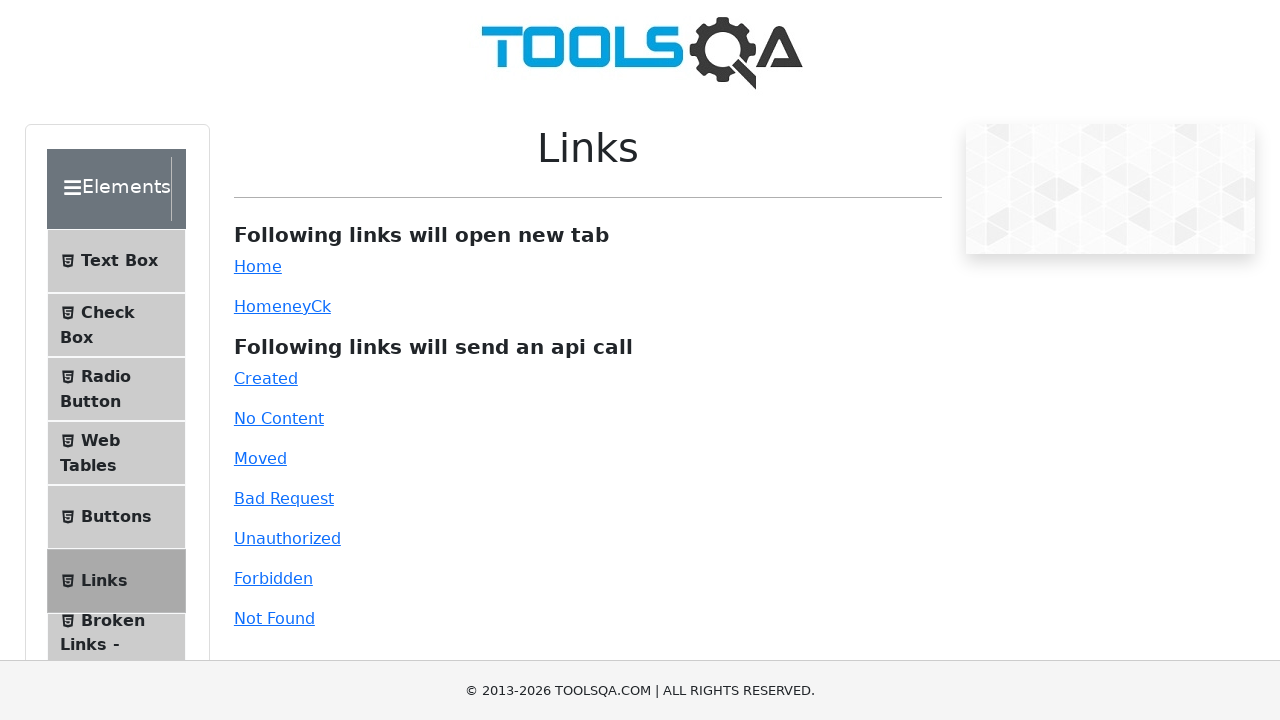

Clicked Home link to open in new tab at (258, 266) on text=Home
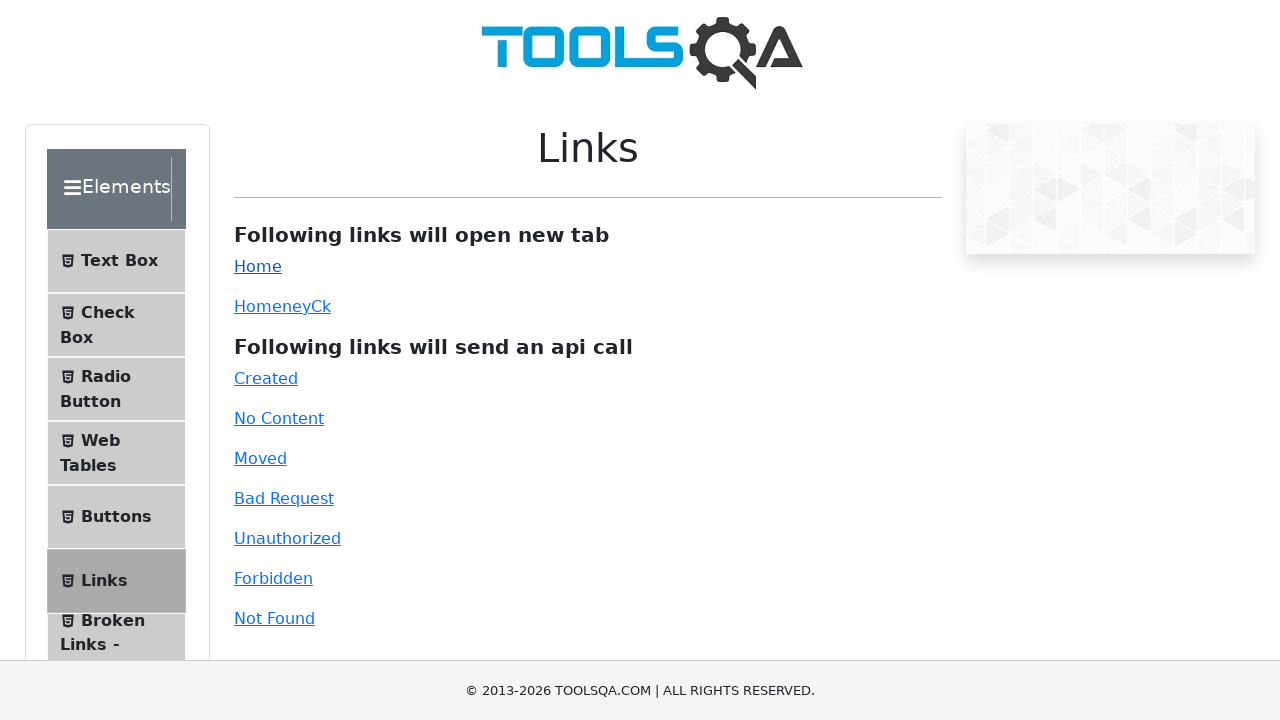

Waited 2 seconds for new tab to open
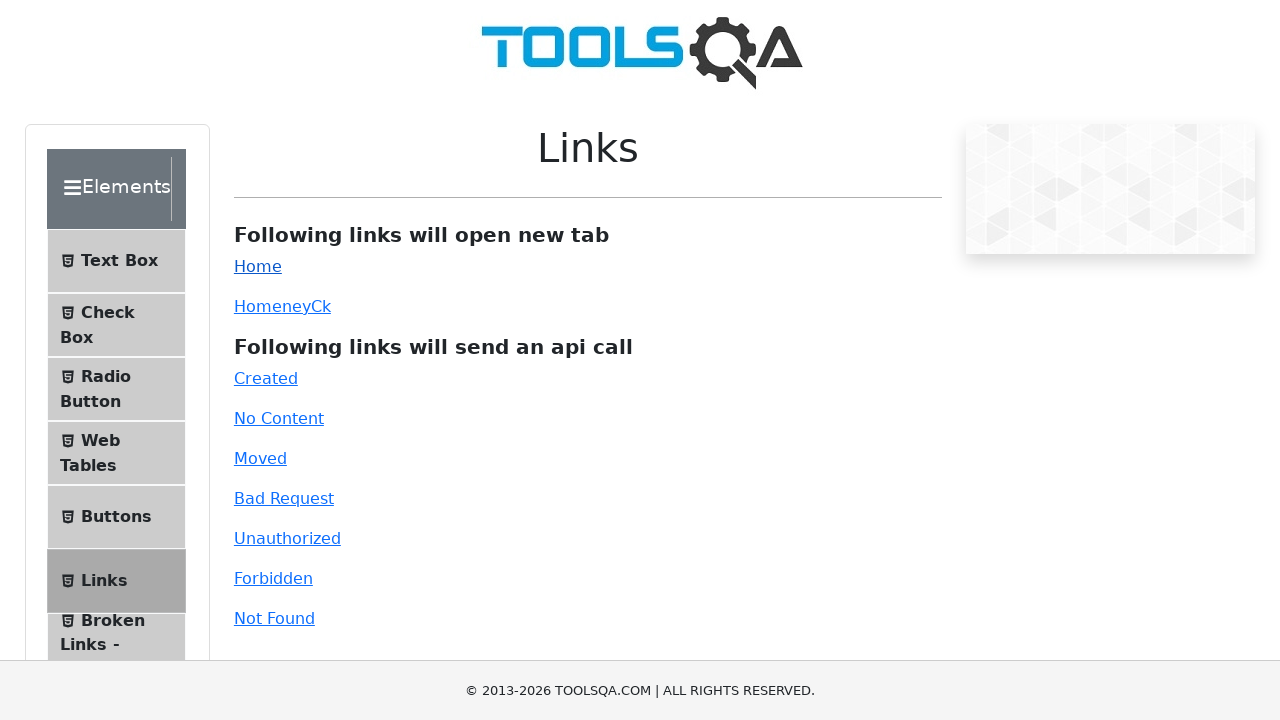

Closed the new tab opened by Home link
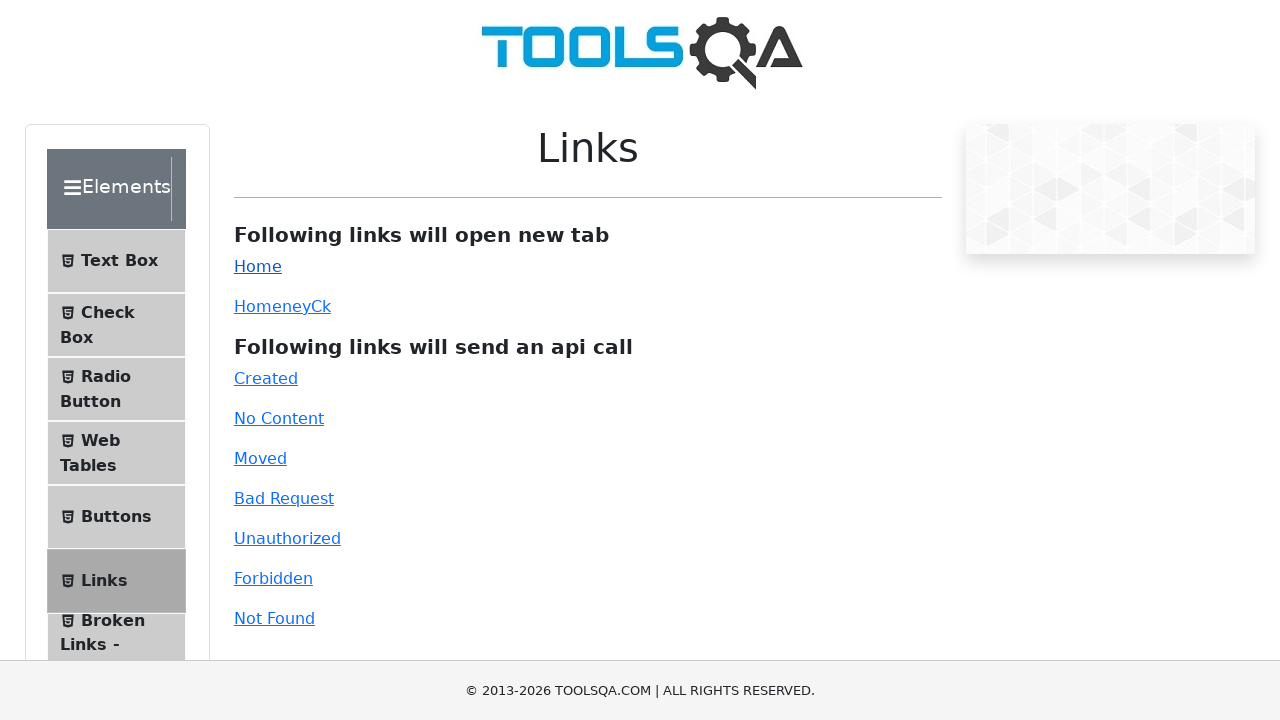

Waited 1 second after closing tab
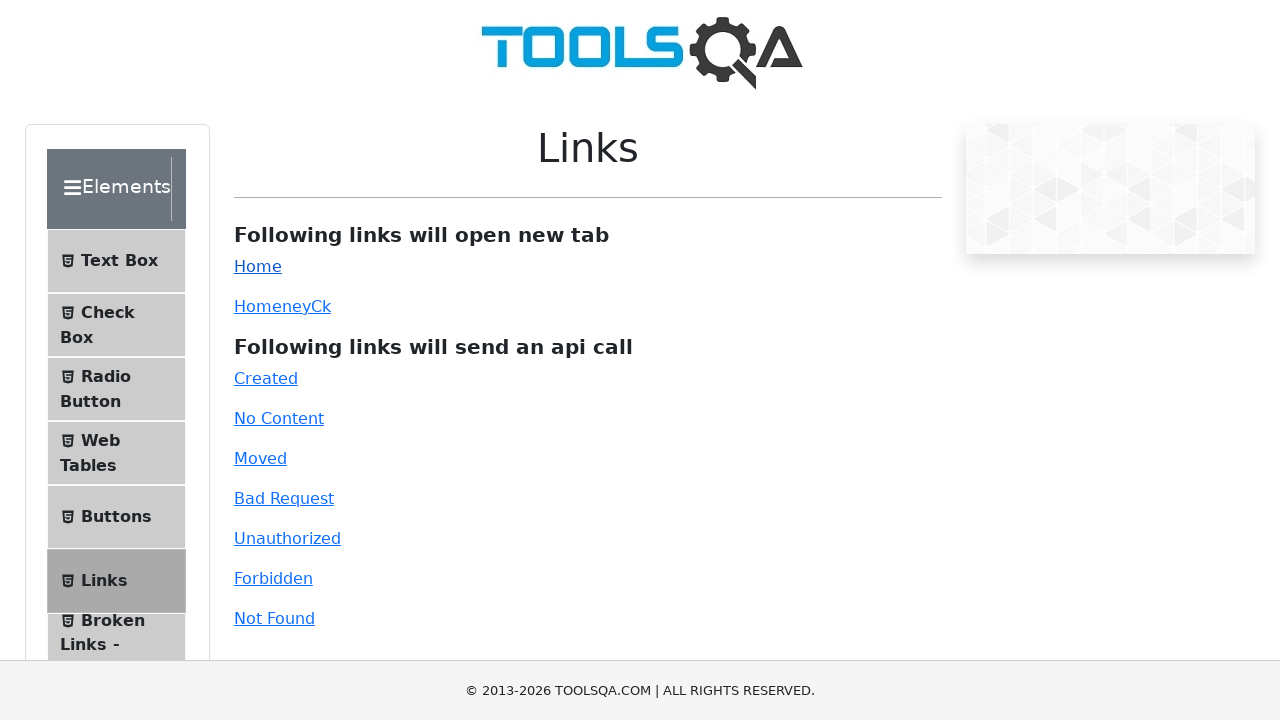

Clicked HomeHTML5 dynamic link to open in new tab at (258, 306) on #dynamicLink
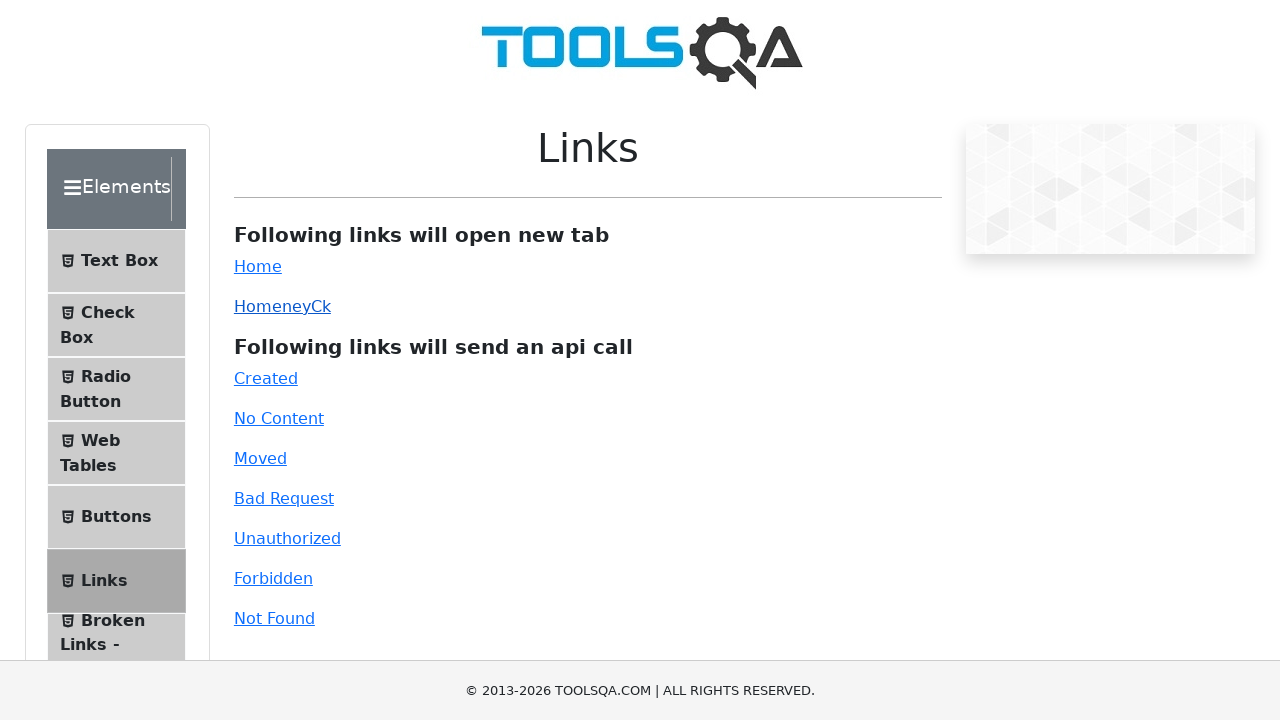

Waited 2 seconds for new tab to open
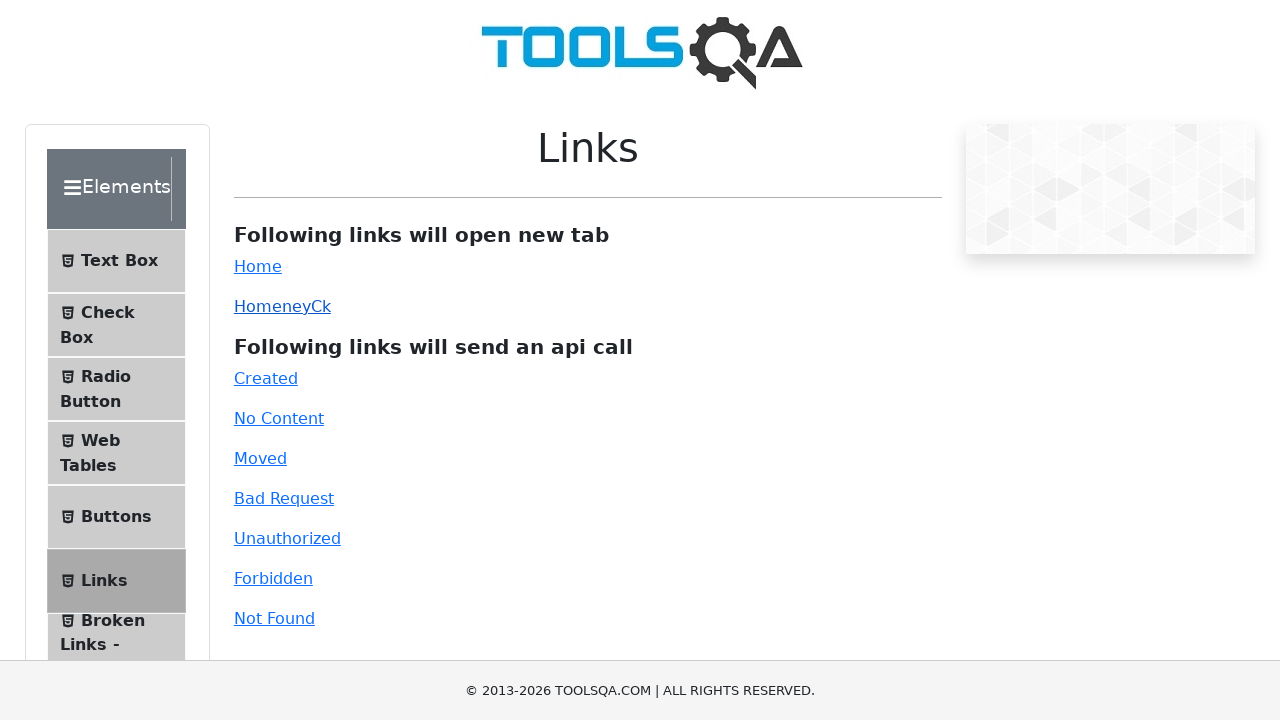

Closed the new tab opened by HomeHTML5 link
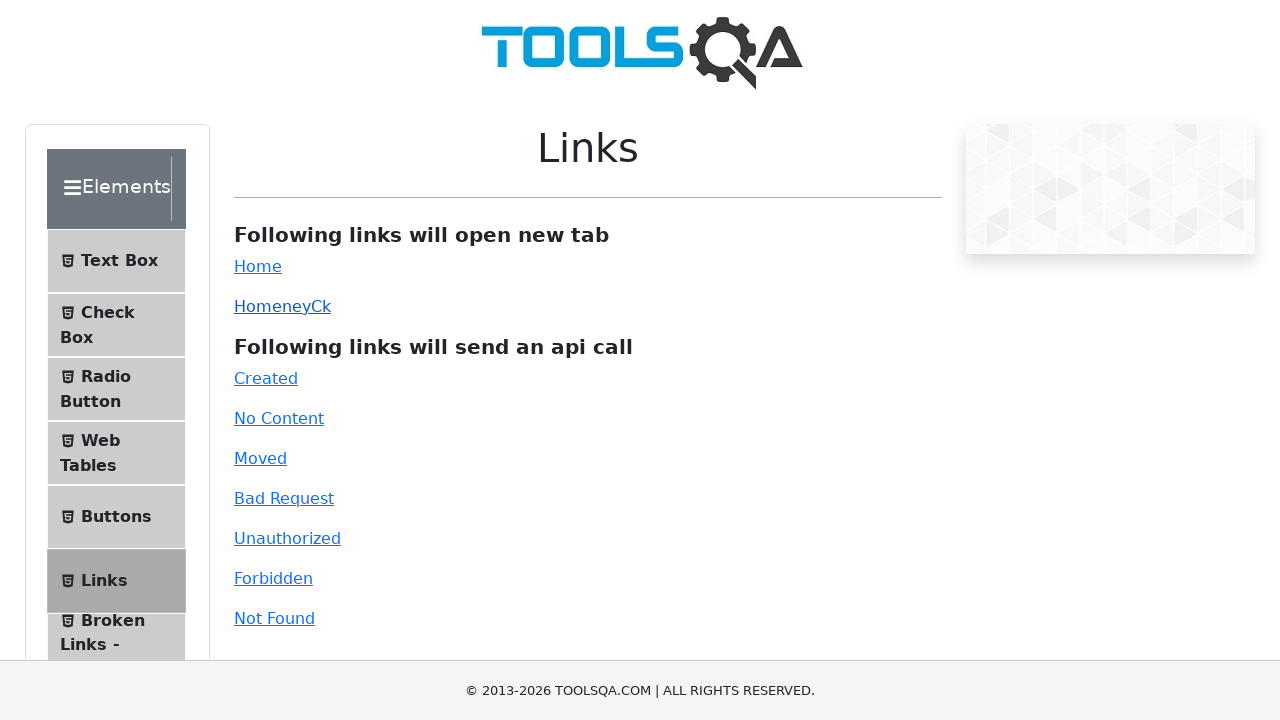

Waited 1 second after closing tab
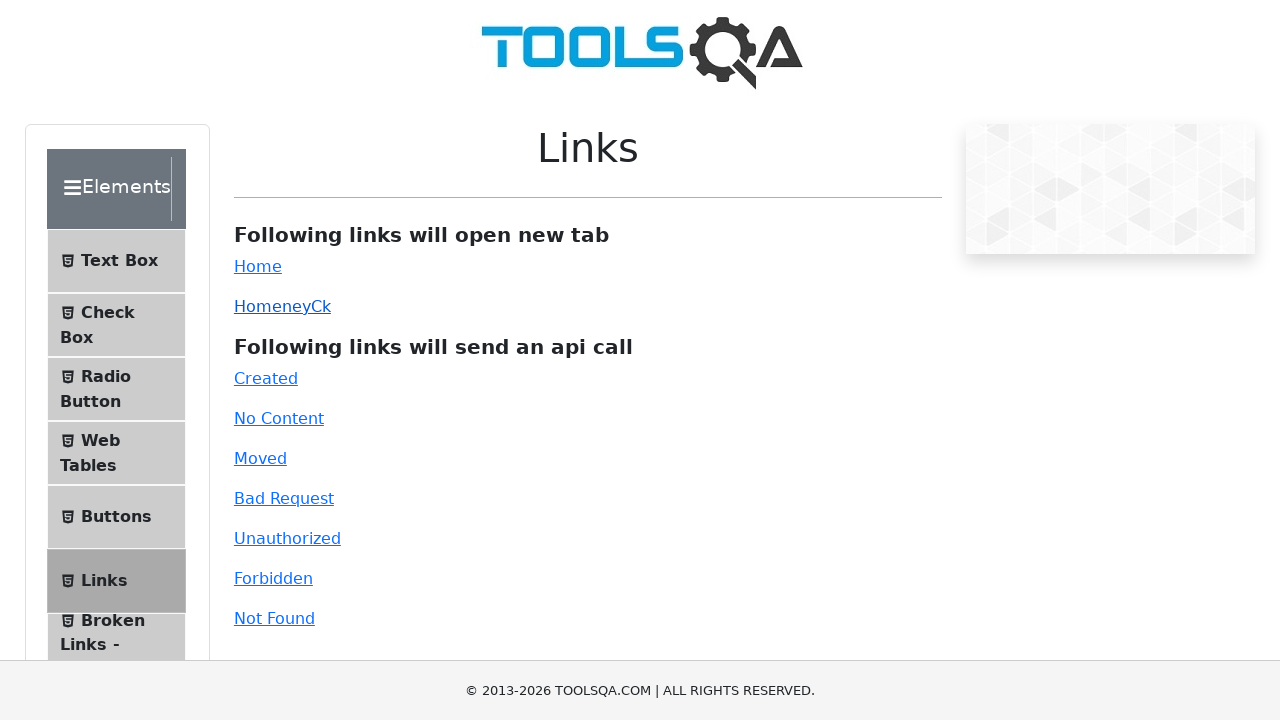

Waited for second section header with API status codes to load
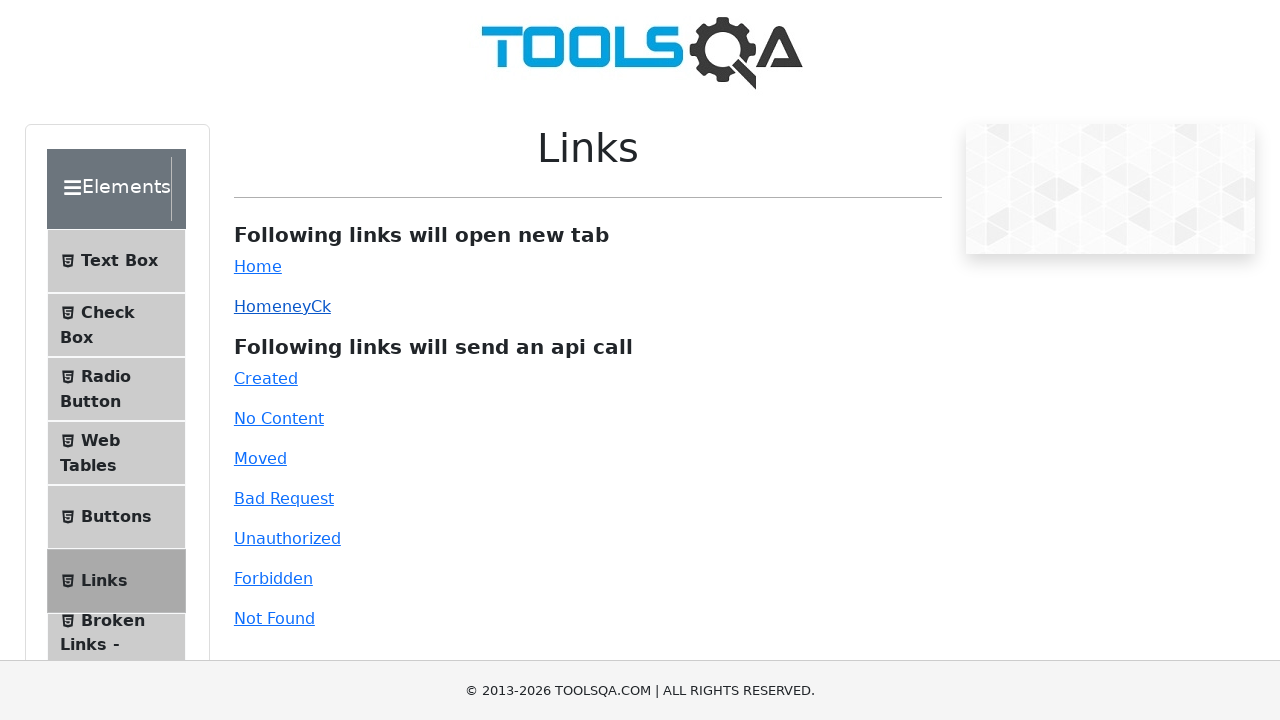

Clicked Created link to trigger 201 API status code at (266, 378) on text=Created
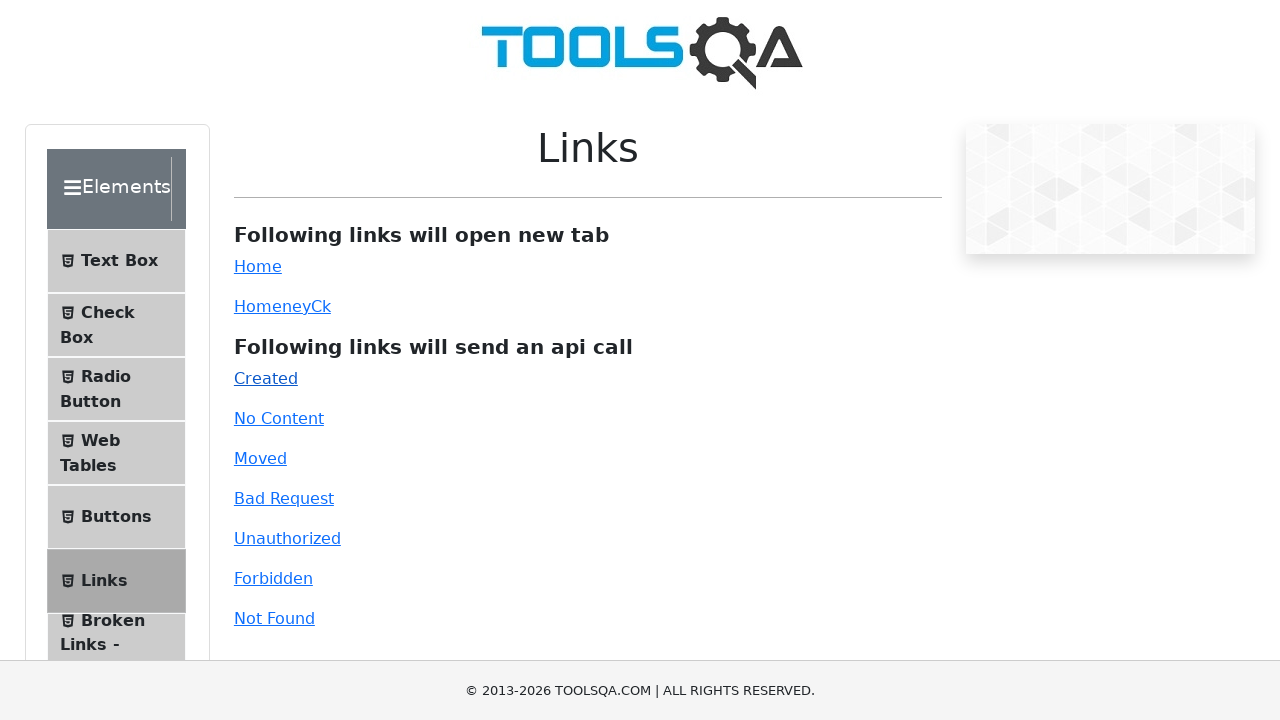

Verified 201 Created response displayed
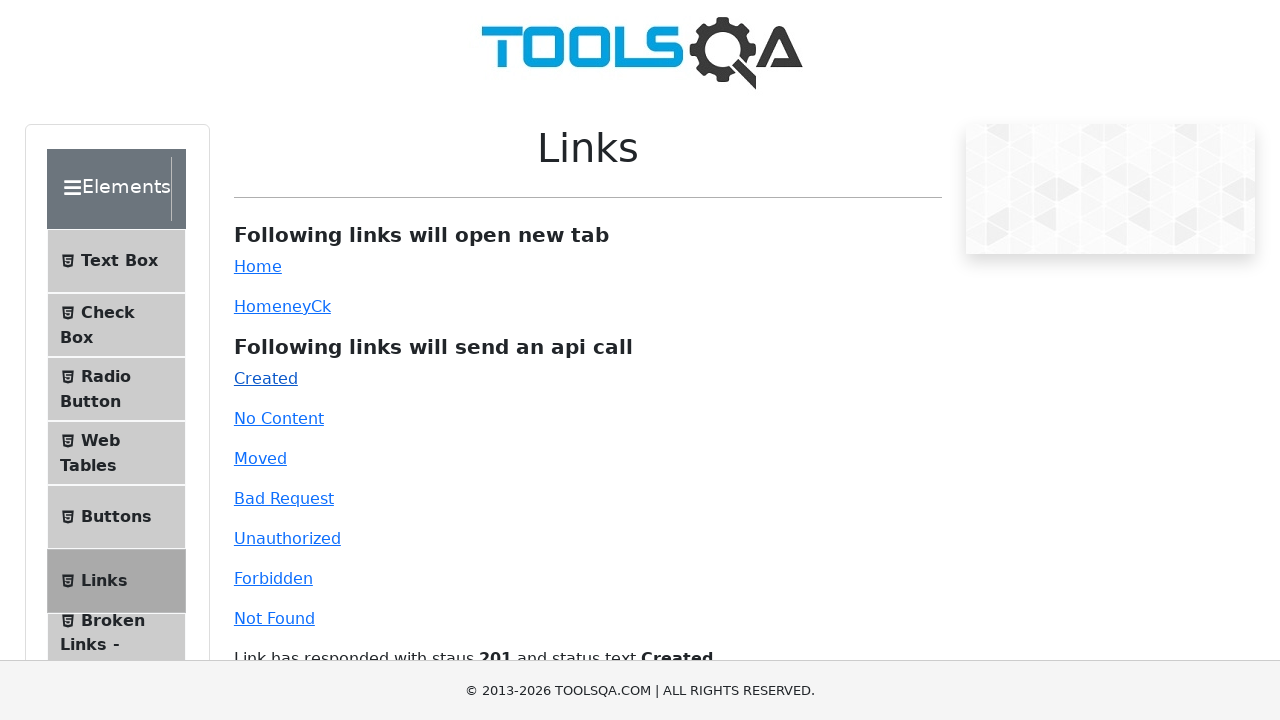

Clicked No Content link to trigger 204 API status code at (279, 418) on text=No Content
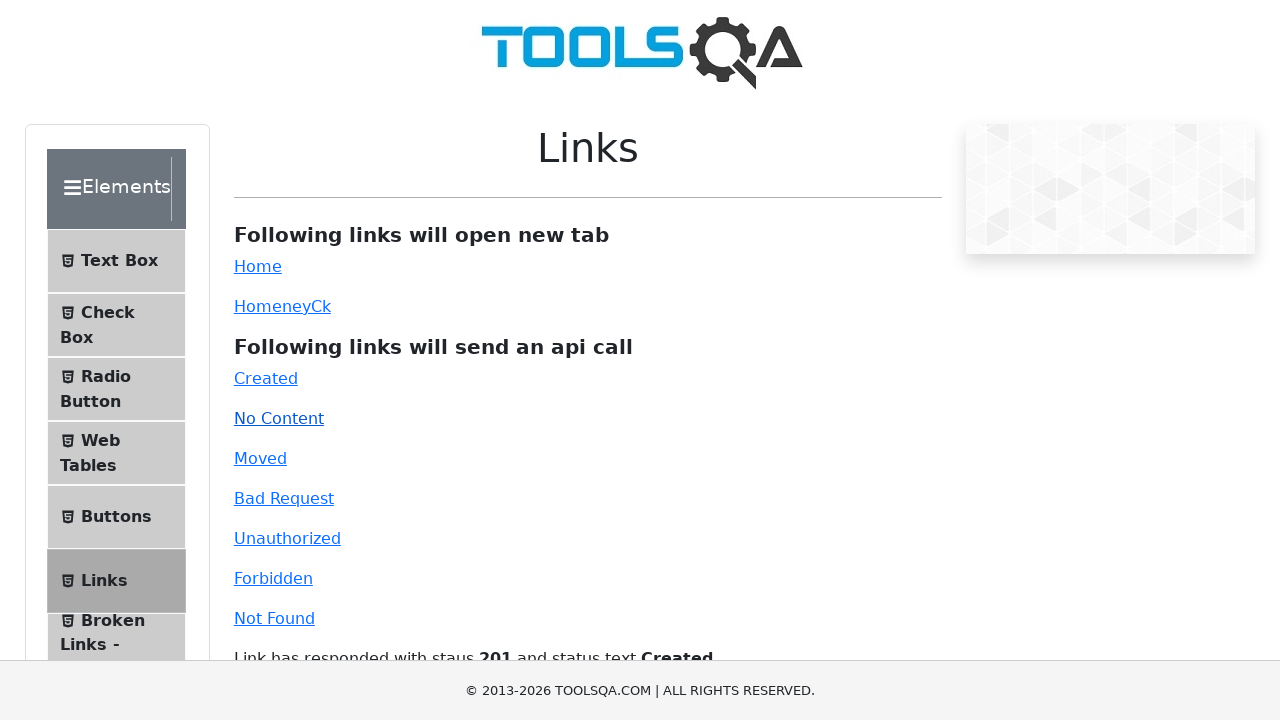

Verified 204 No Content response displayed
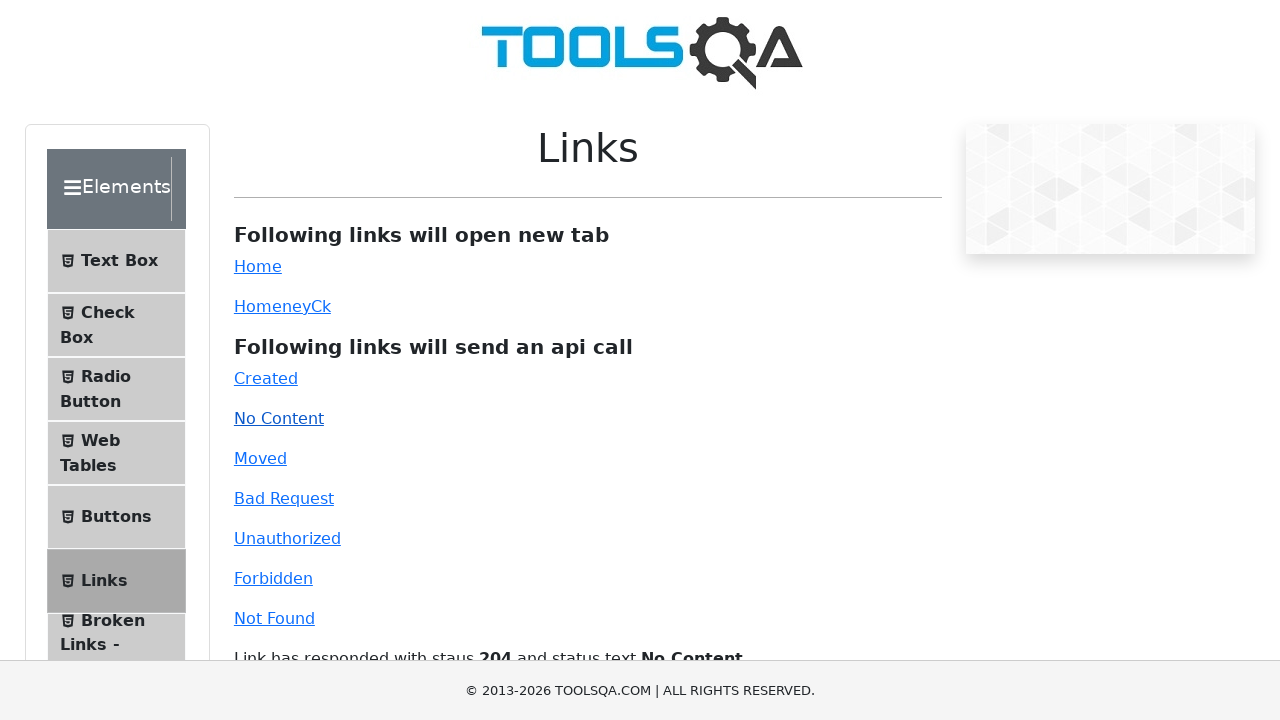

Clicked Moved link to trigger 301 API status code at (260, 458) on text=Moved
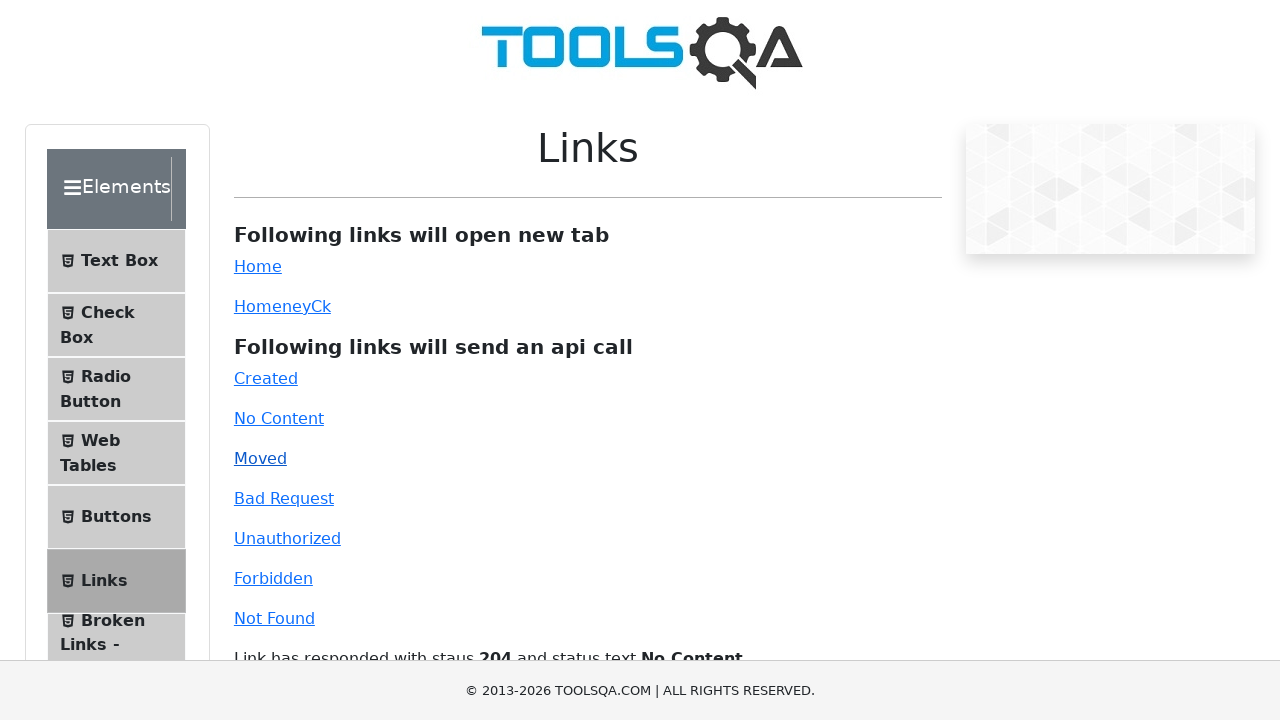

Verified 301 Moved response displayed
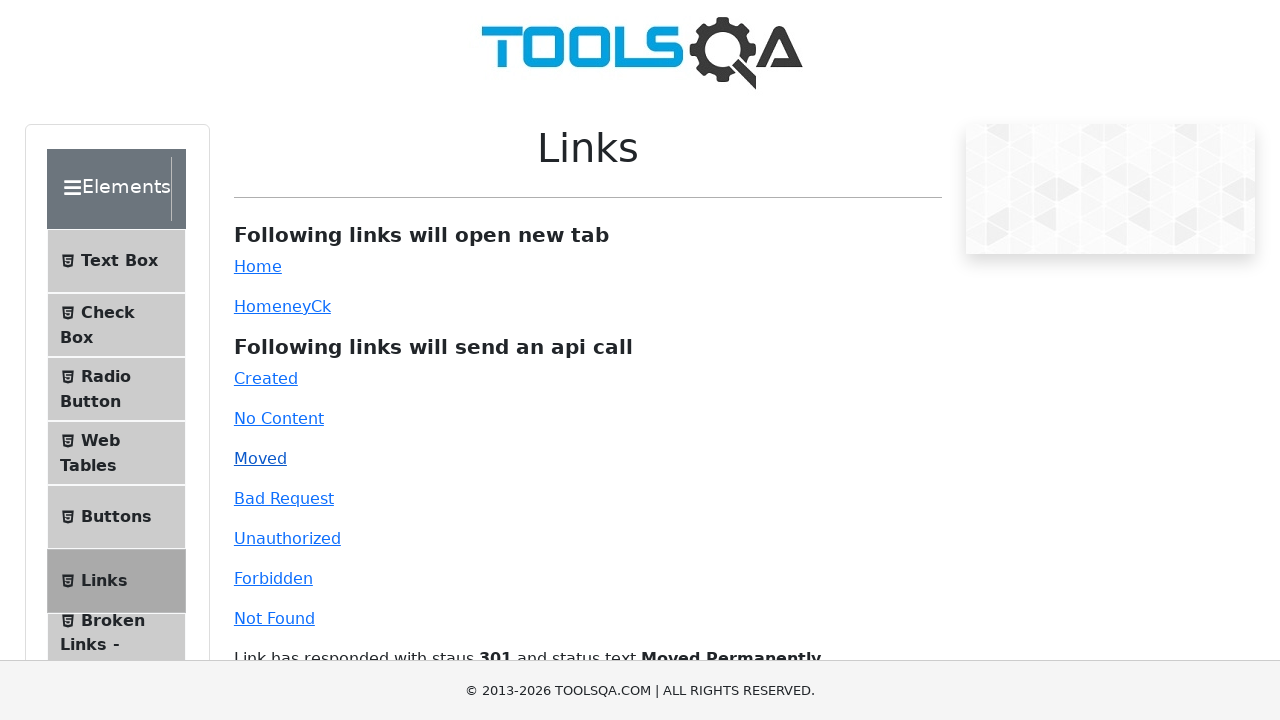

Clicked Bad Request link to trigger 400 API status code at (284, 498) on text=Bad Request
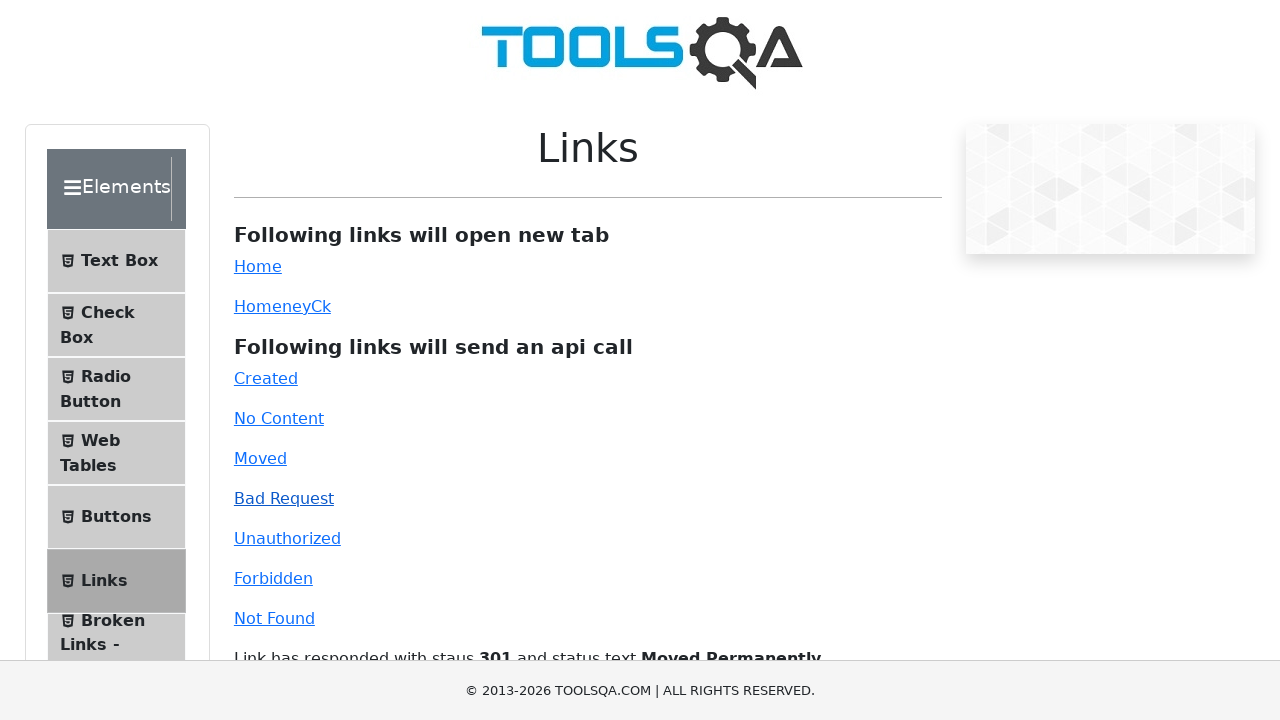

Verified 400 Bad Request response displayed
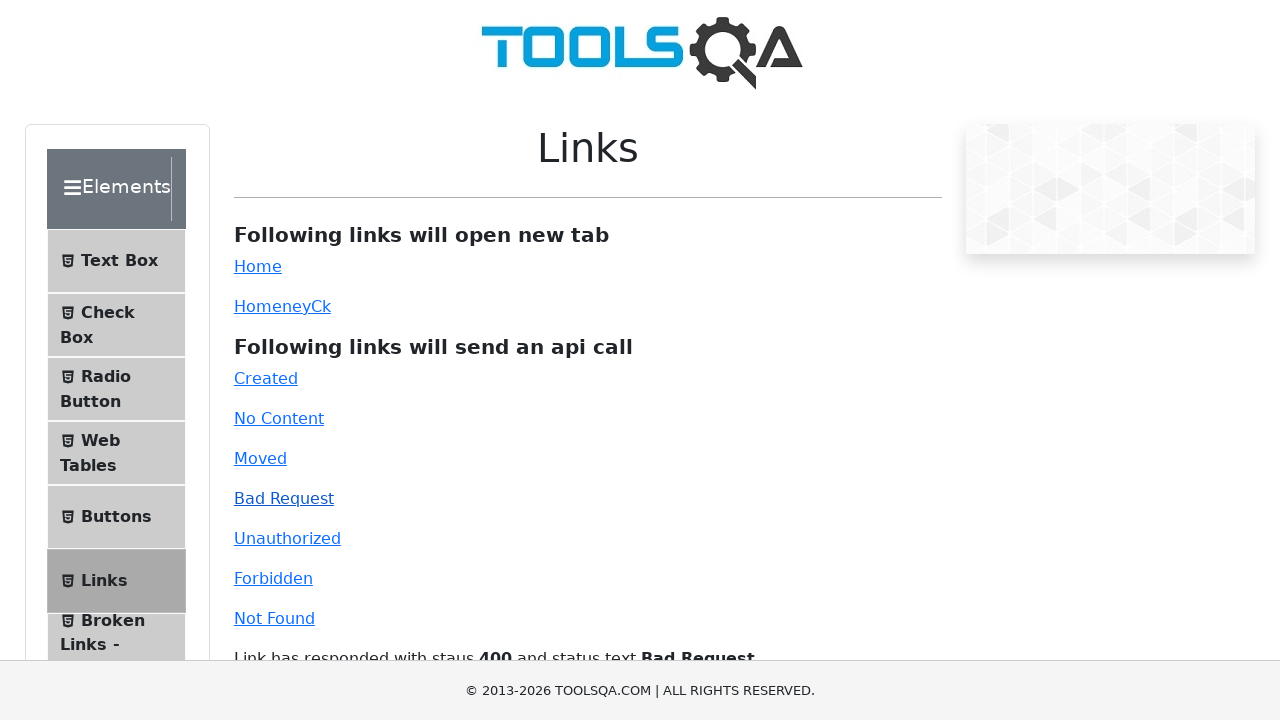

Clicked Unauthorized link to trigger 401 API status code at (287, 538) on text=Unauthorized
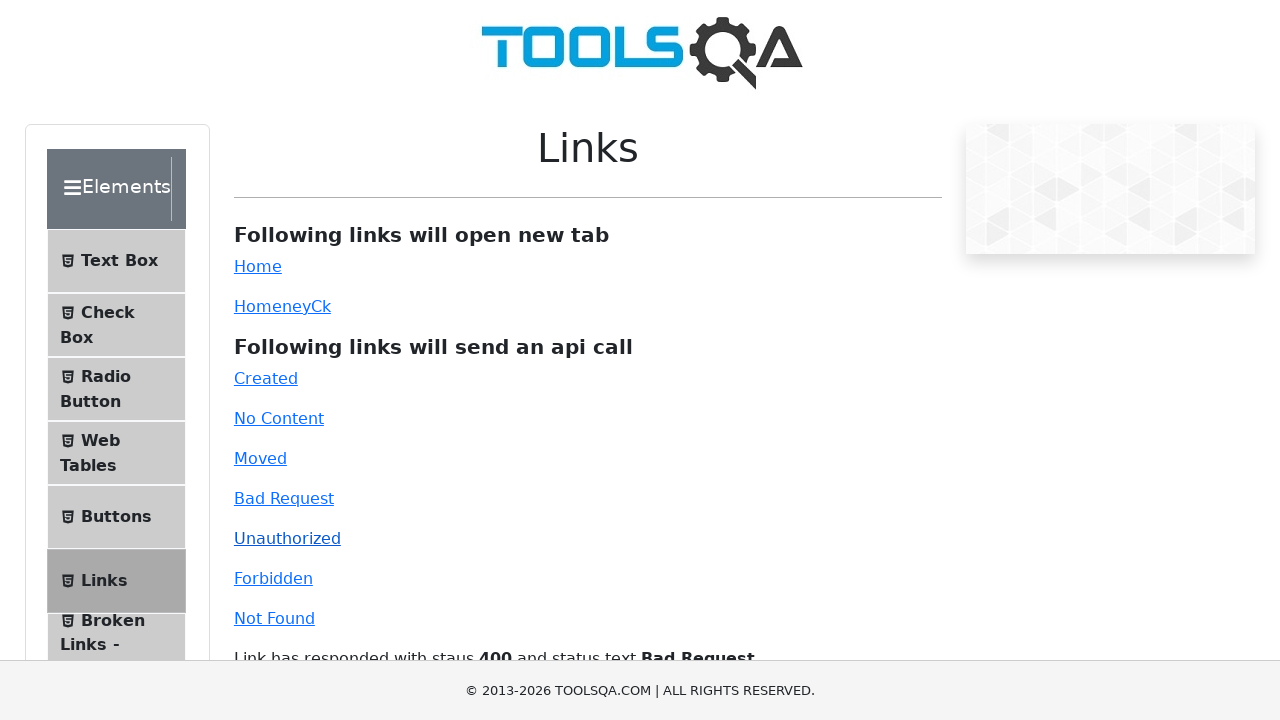

Verified 401 Unauthorized response displayed
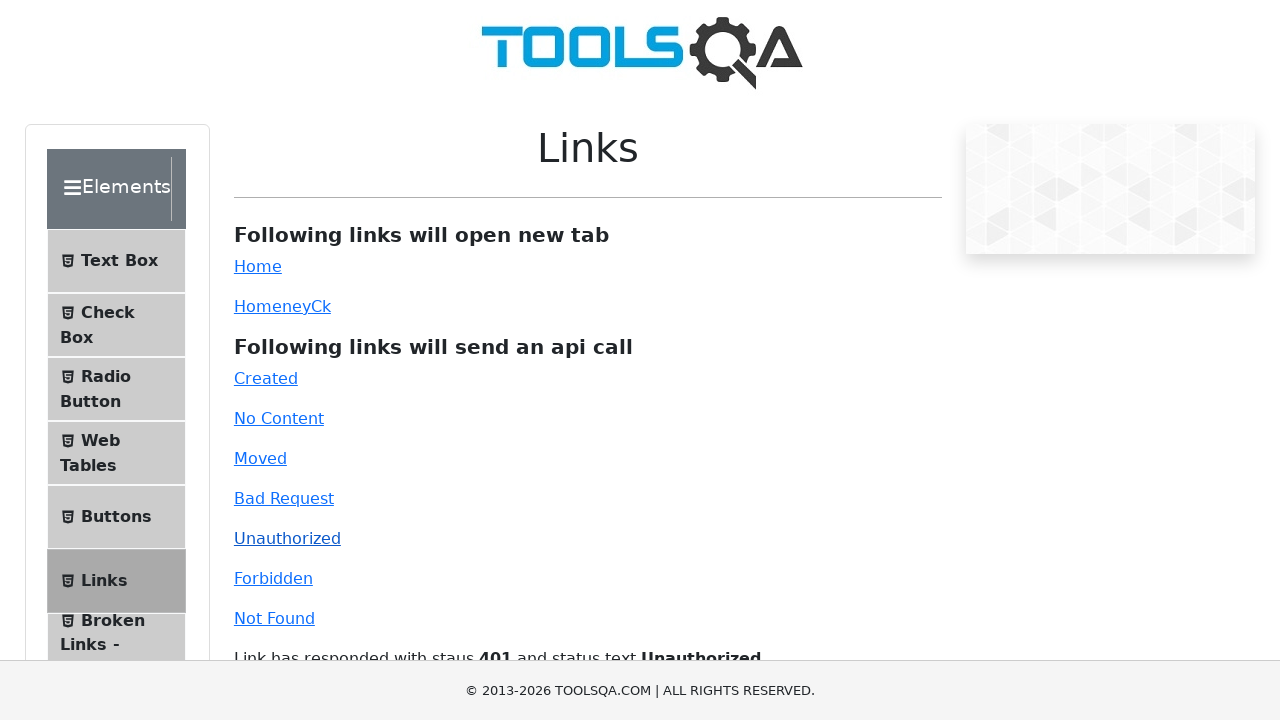

Clicked Forbidden link to trigger 403 API status code at (273, 578) on text=Forbidden
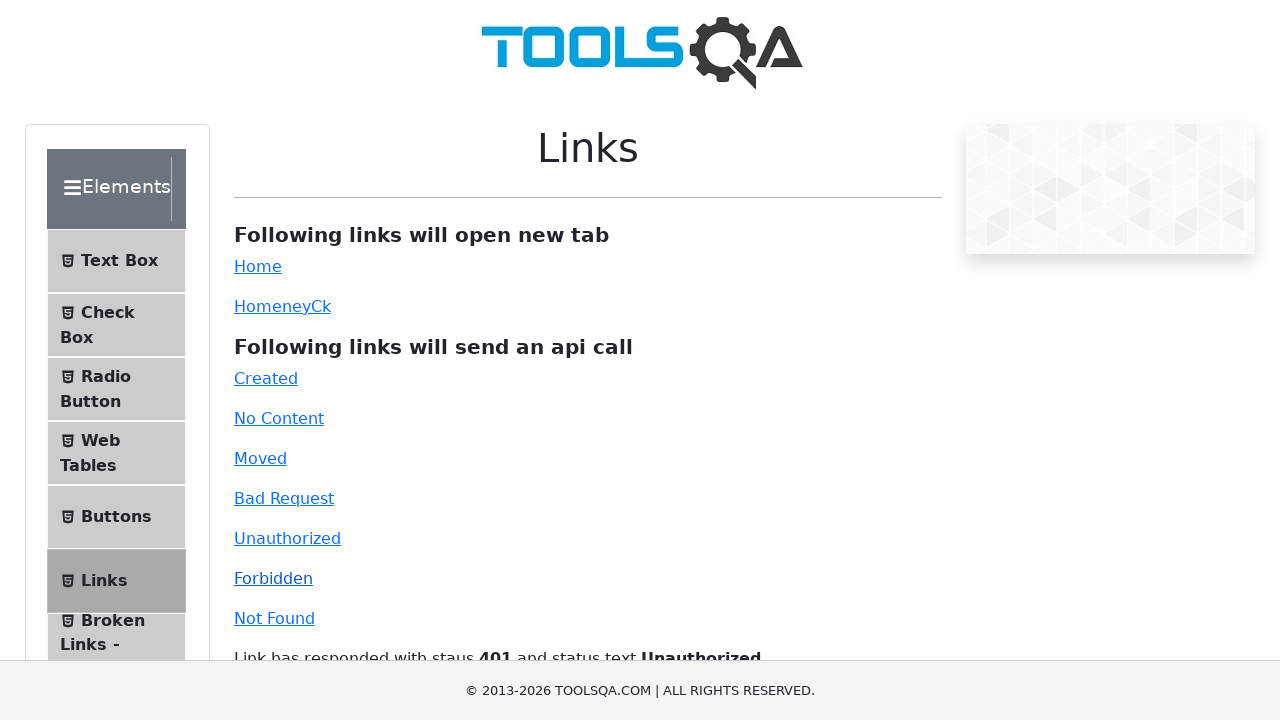

Verified 403 Forbidden response displayed
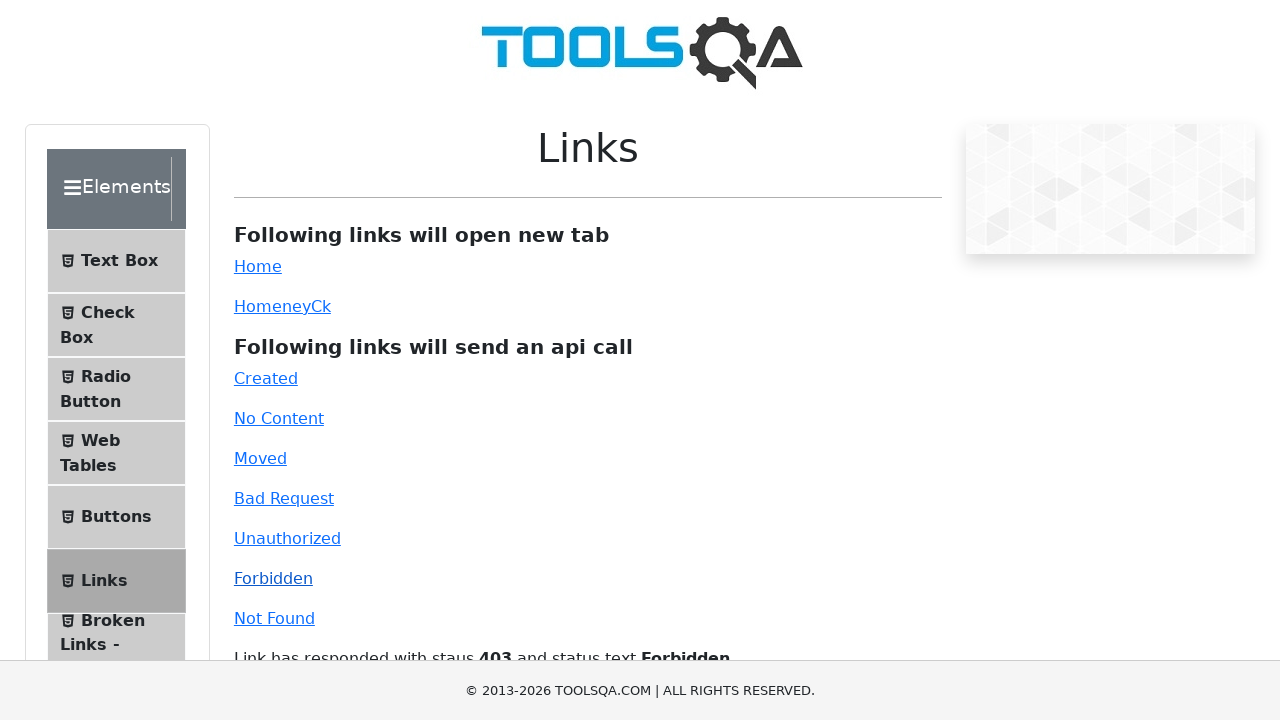

Clicked Not Found link to trigger 404 API status code at (274, 618) on text=Not Found
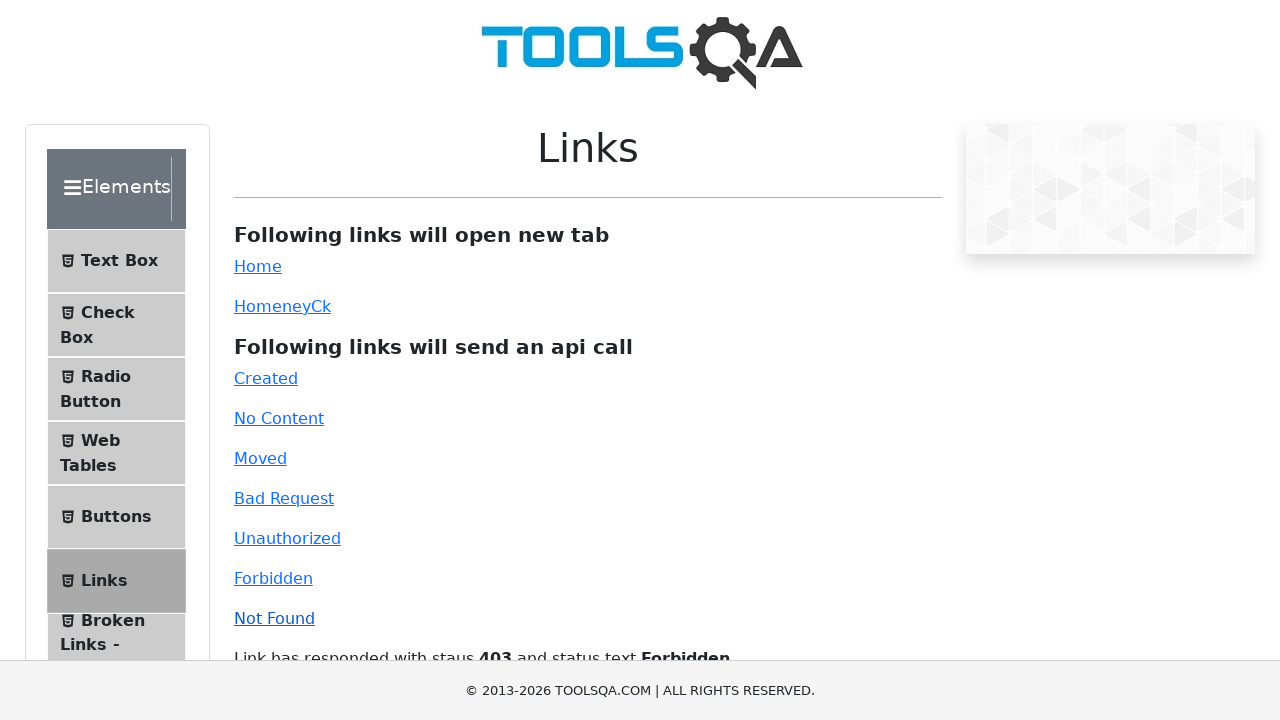

Verified 404 Not Found response displayed
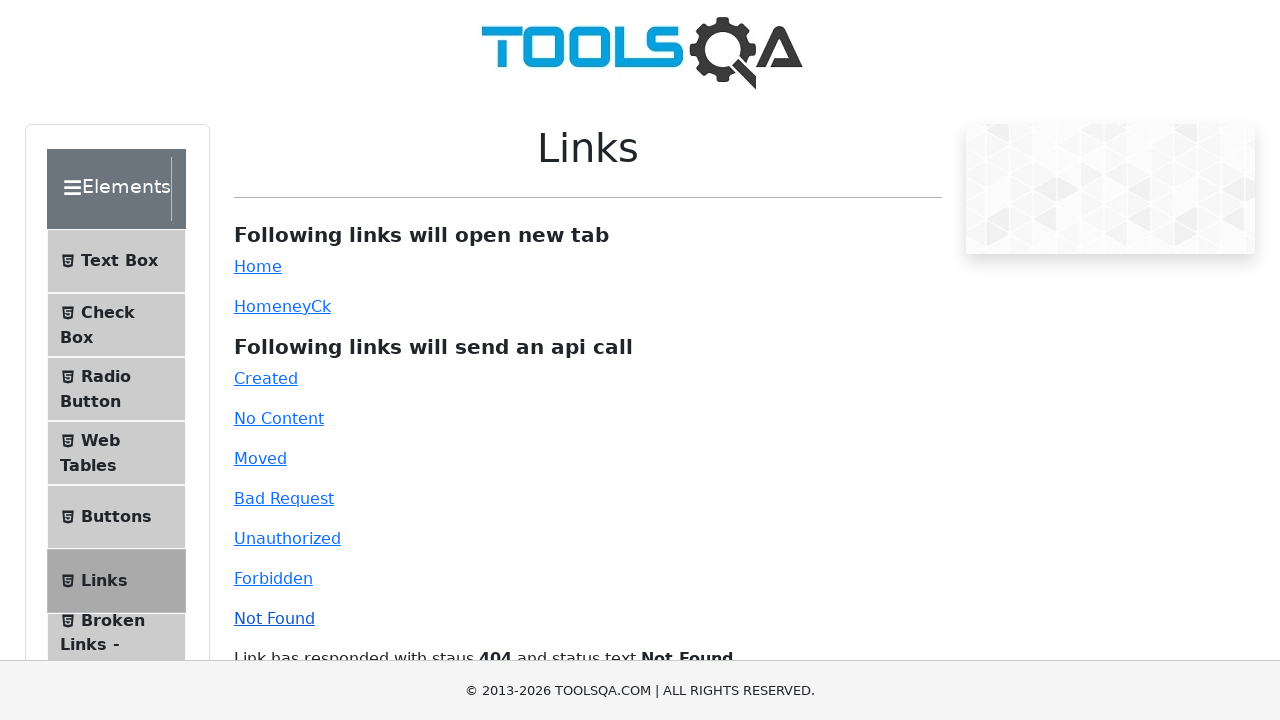

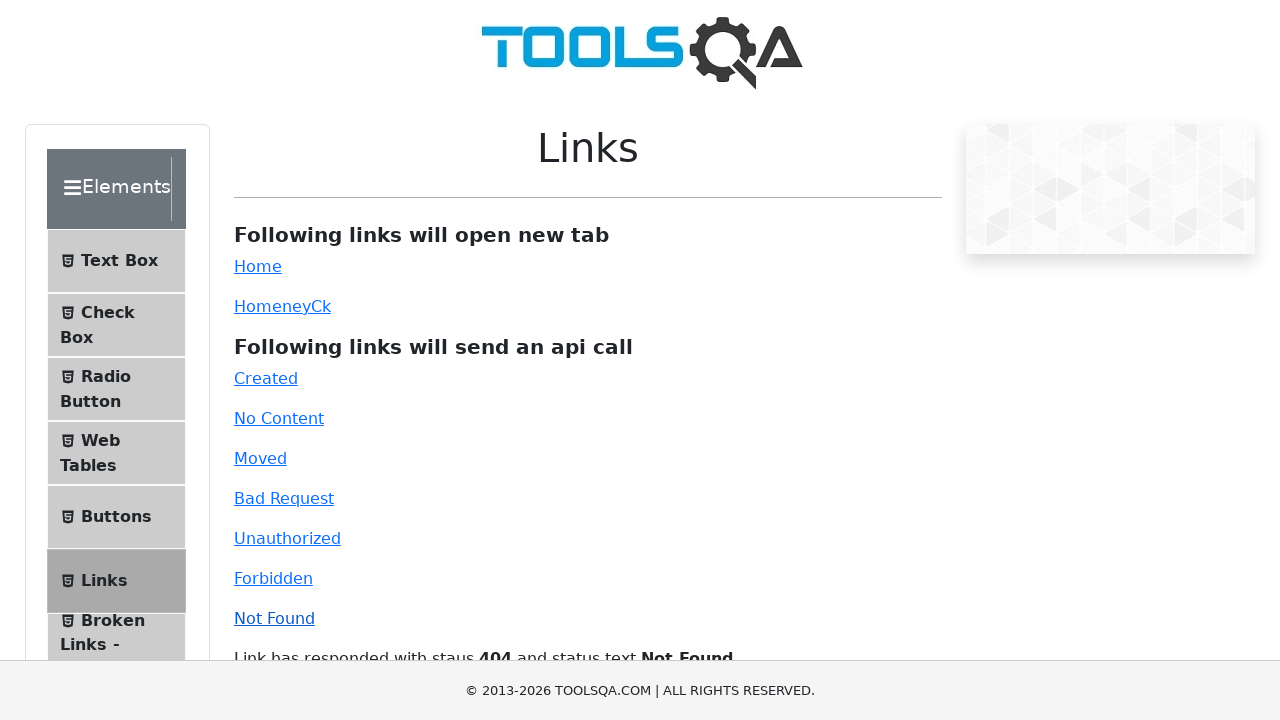